Tests JavaScript prompt alert handling by clicking a button to trigger a prompt alert and dismissing it

Starting URL: https://the-internet.herokuapp.com/javascript_alerts

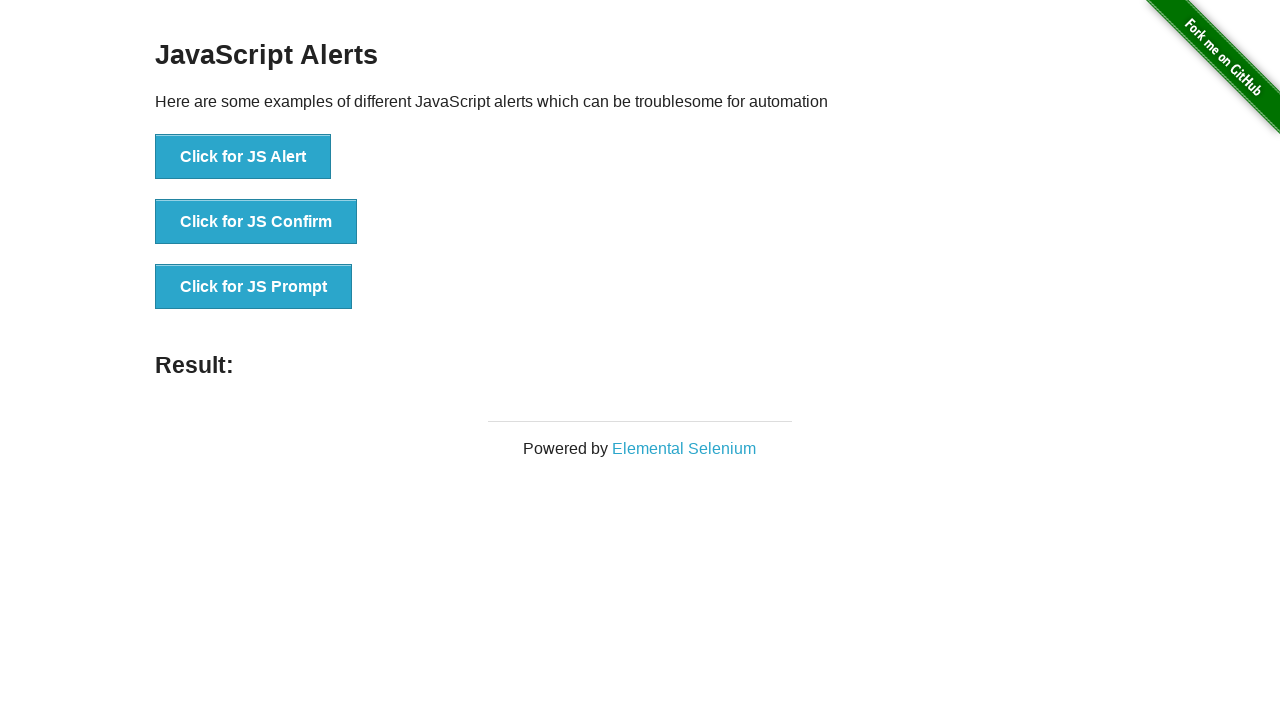

Clicked button to trigger JS Prompt alert at (254, 287) on xpath=//button[text()='Click for JS Prompt']
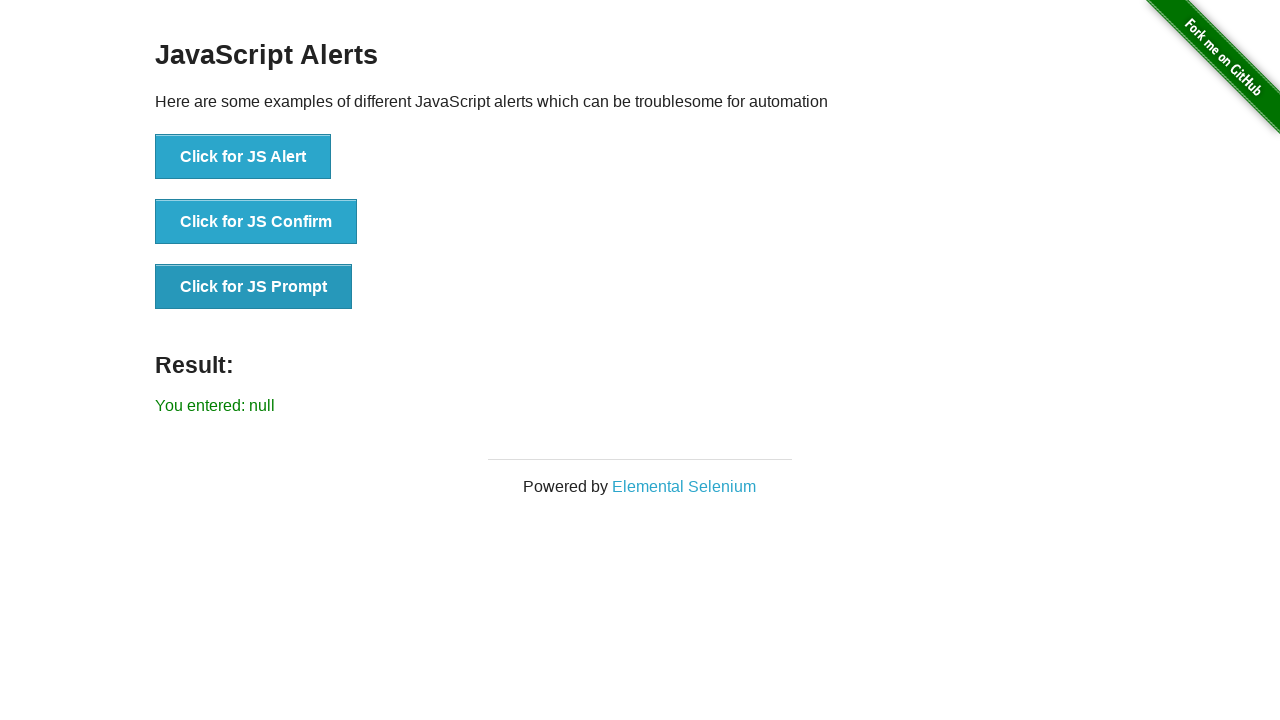

Set up dialog handler to dismiss alerts
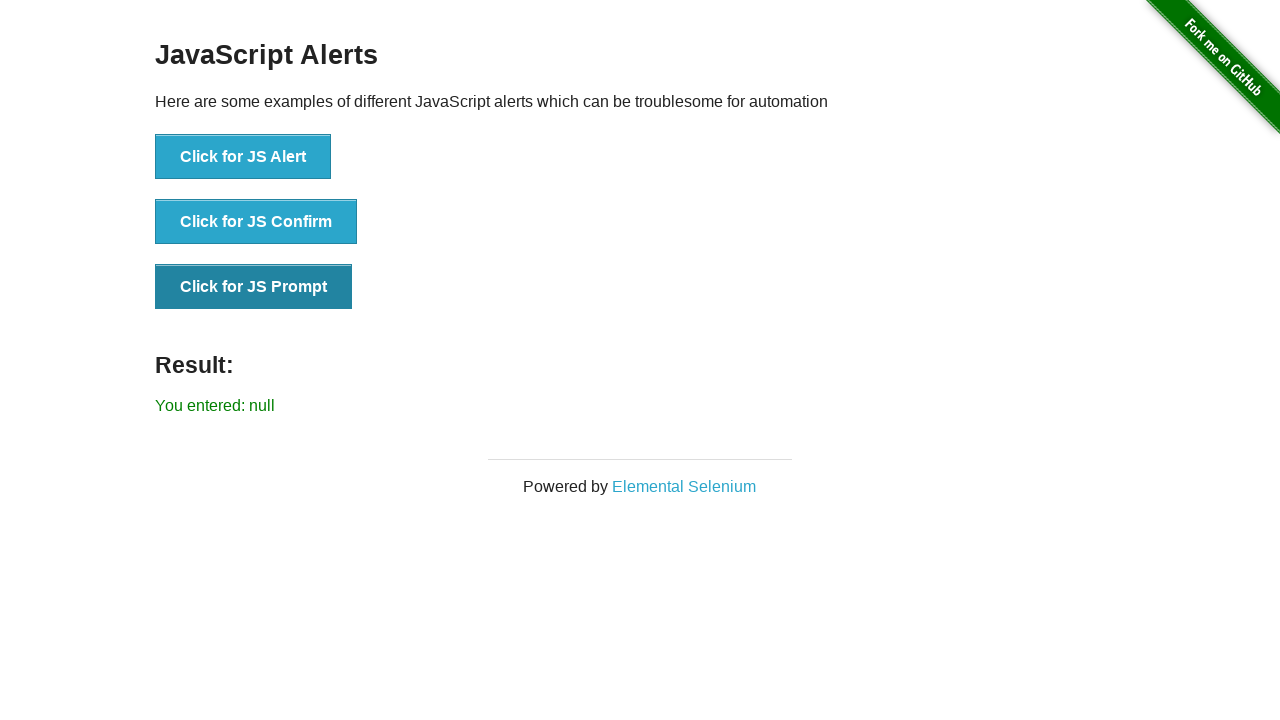

Evaluated JavaScript to remove element if needed
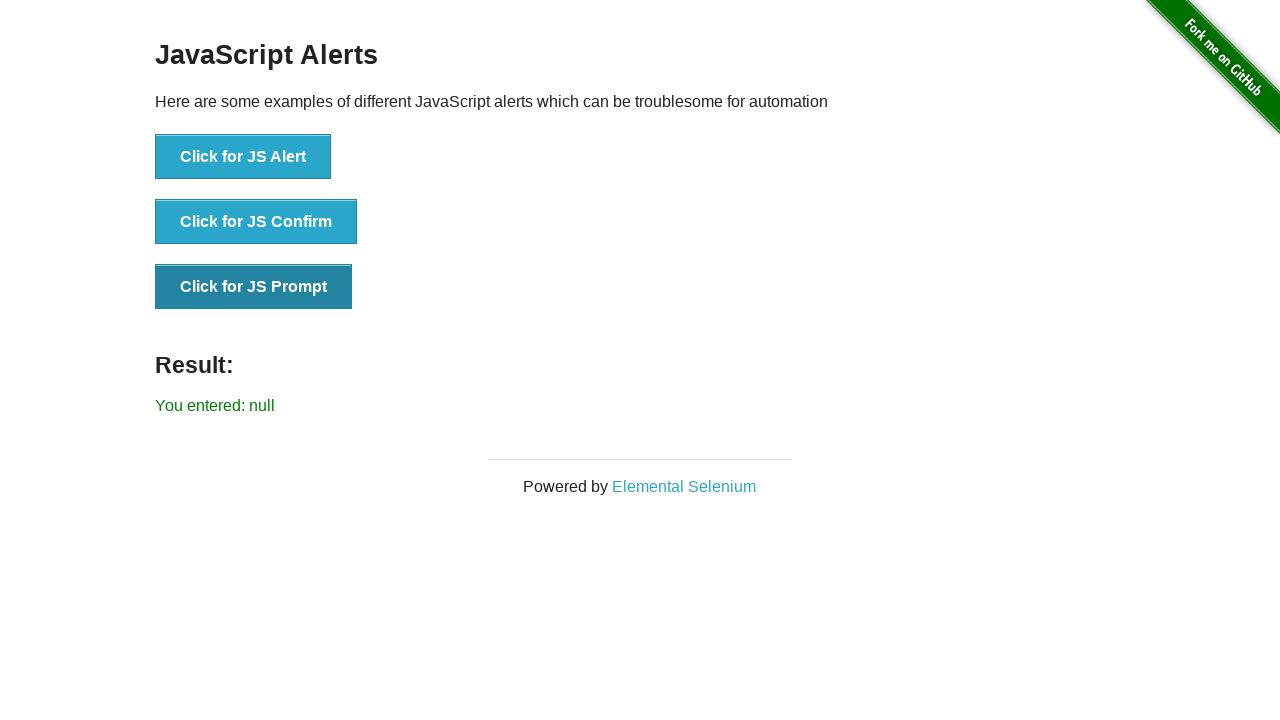

Set up one-time dialog handler to print and dismiss prompt
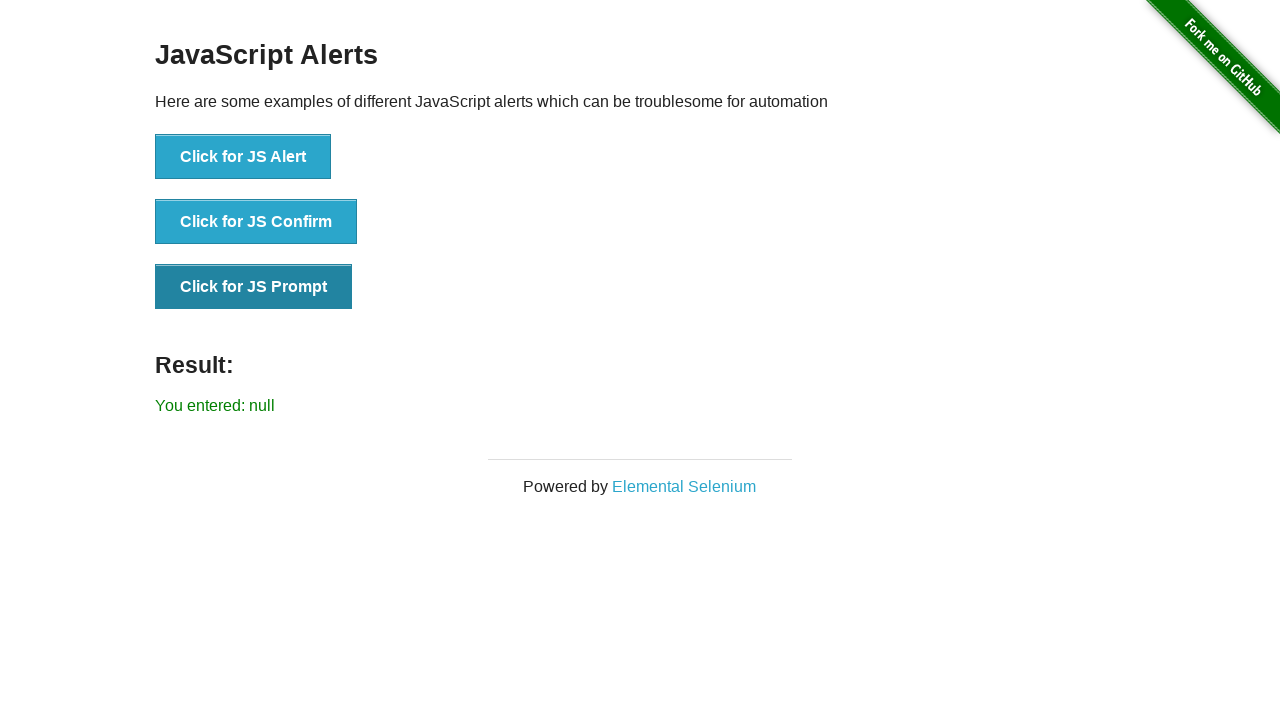

Clicked button to trigger JS Prompt alert at (254, 287) on text='Click for JS Prompt'
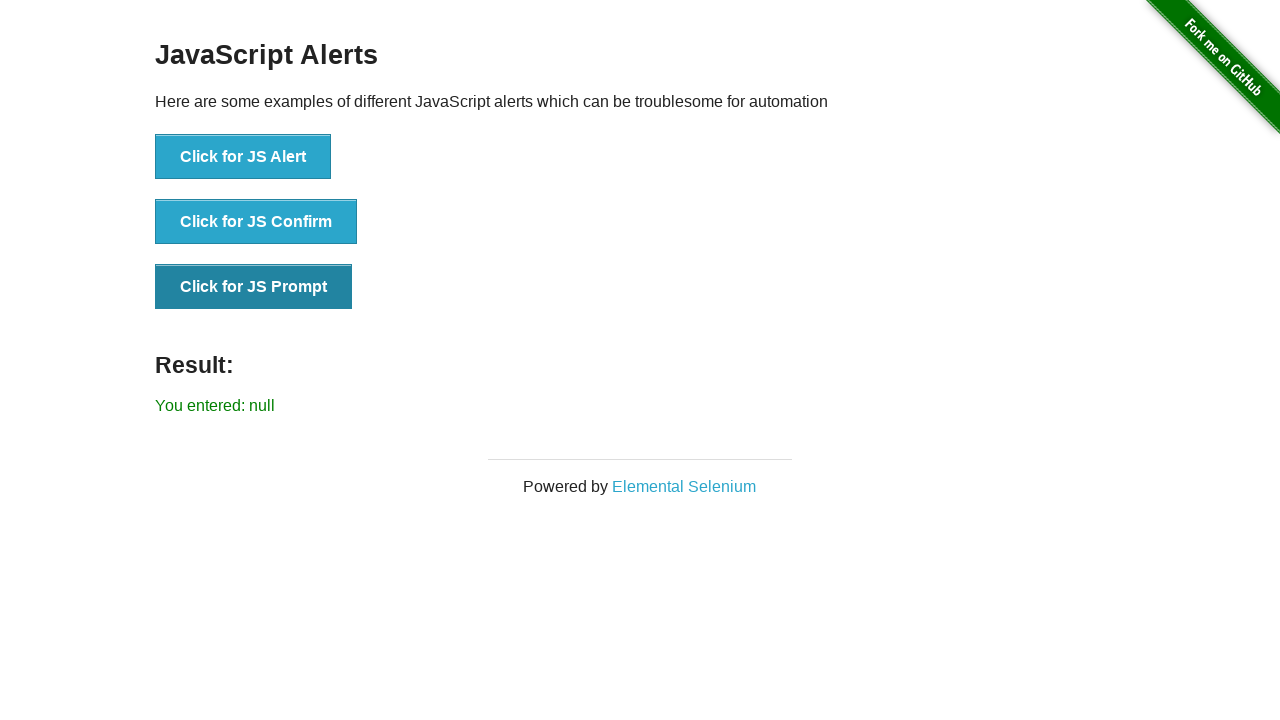

Waited 2 seconds for dialog to be handled
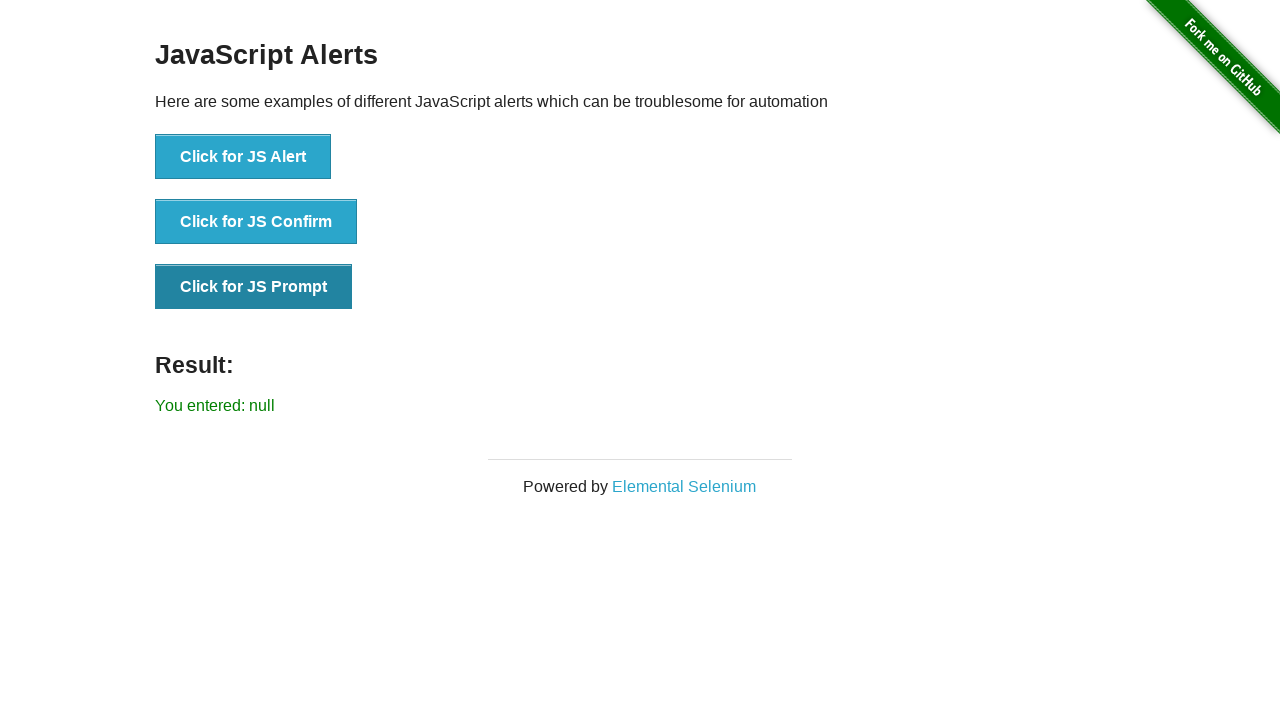

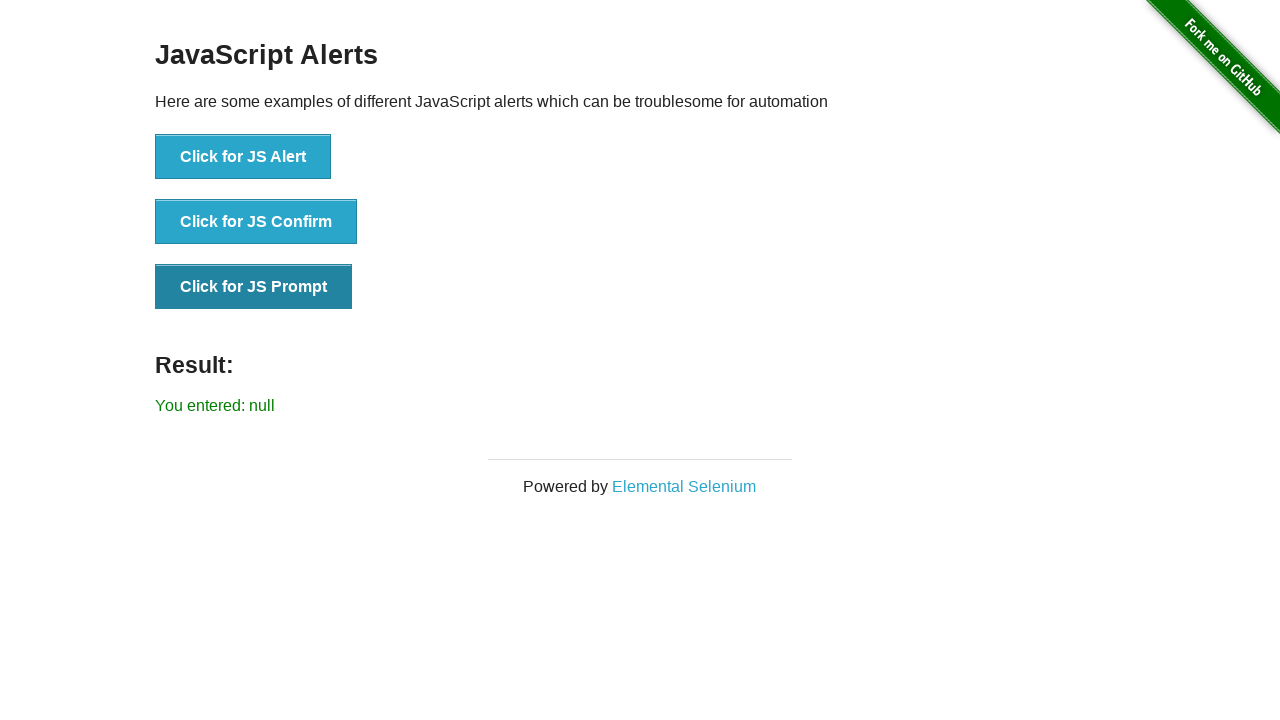